Tests clearing the Oracle JET text input component and entering a new value "Hello", then verifying the value was updated correctly.

Starting URL: https://www.oracle.com/webfolder/technetwork/jet/content/textInput-text/demo.html

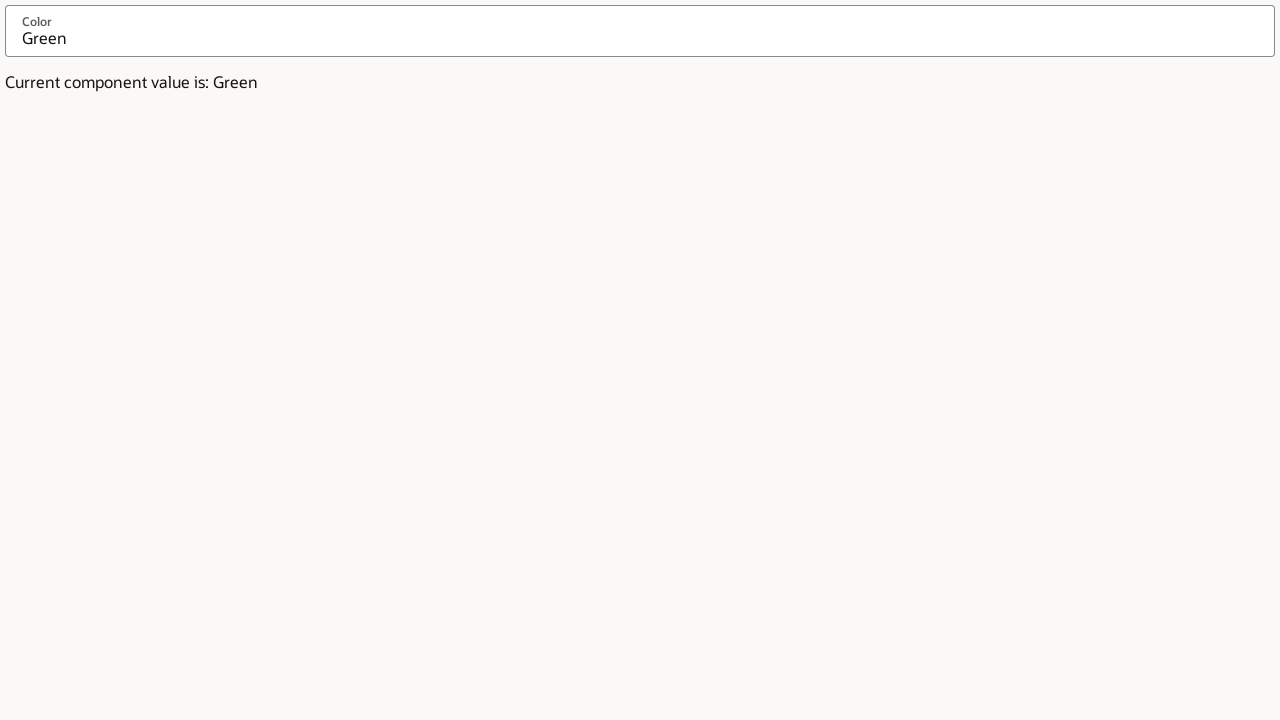

Located and waited for text input field to be ready
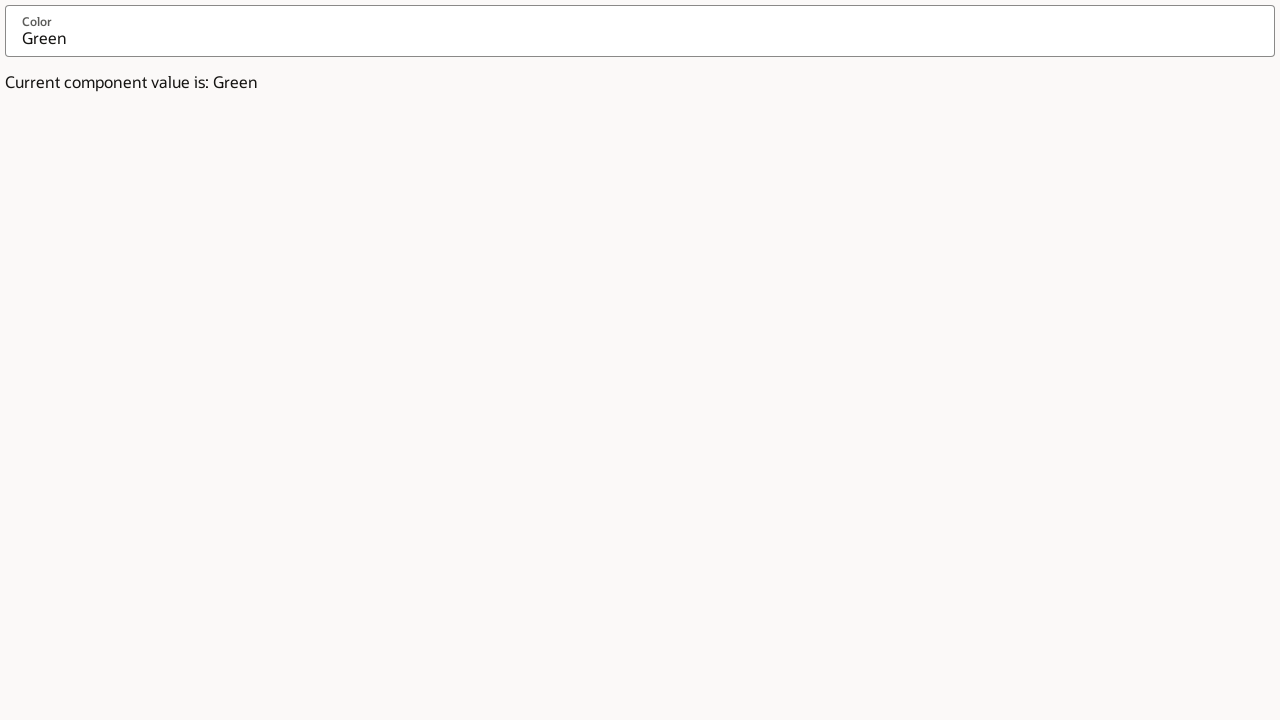

Cleared the text input field on #text-input\|input
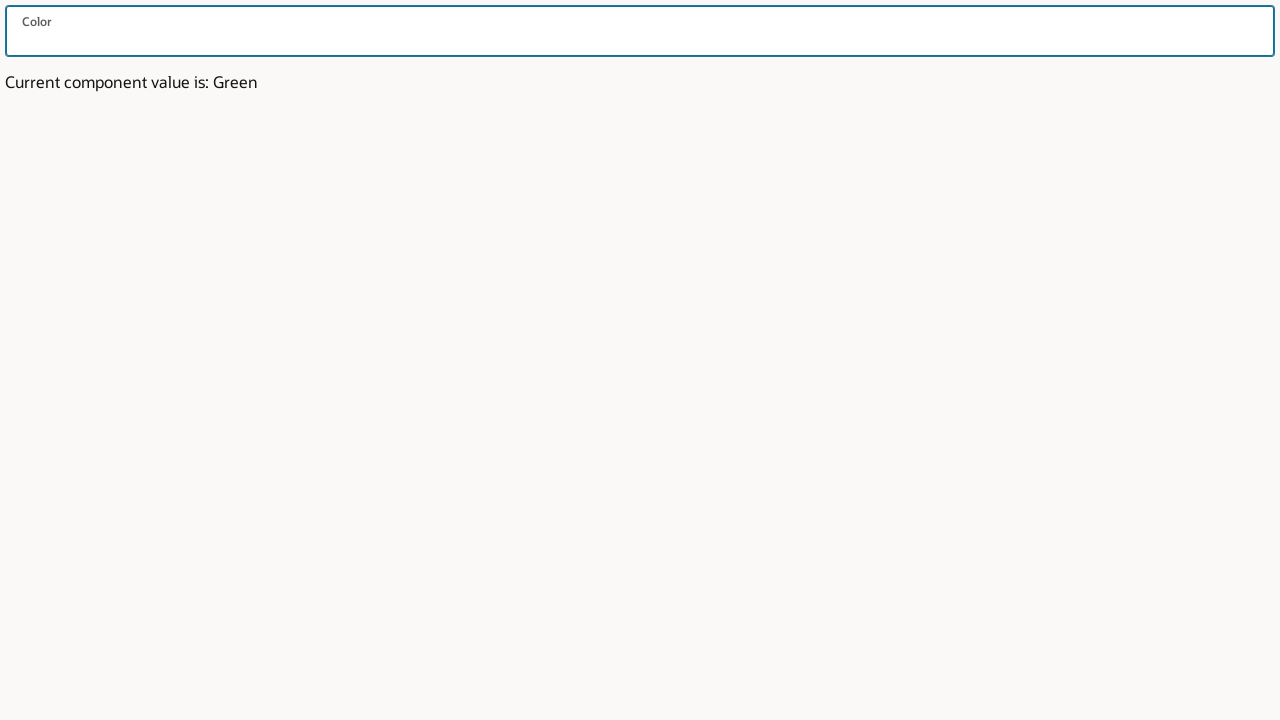

Filled text input field with 'Hello' on #text-input\|input
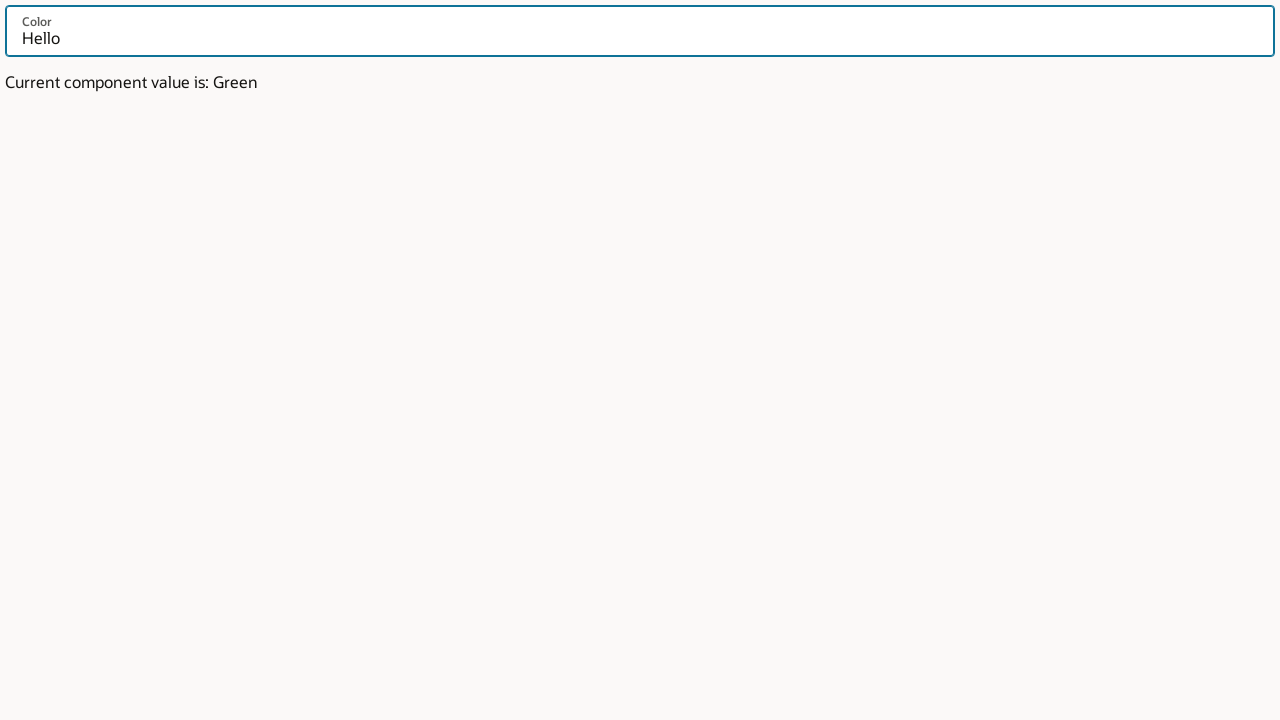

Verified that input field value is 'Hello'
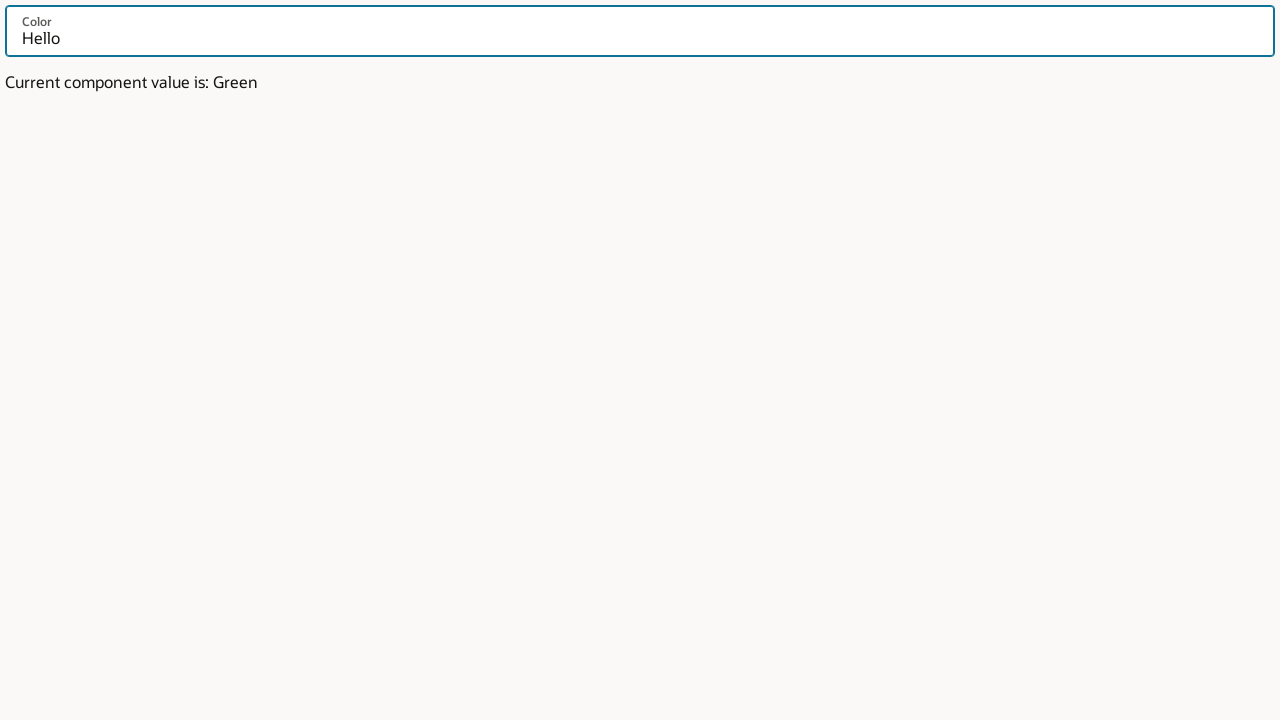

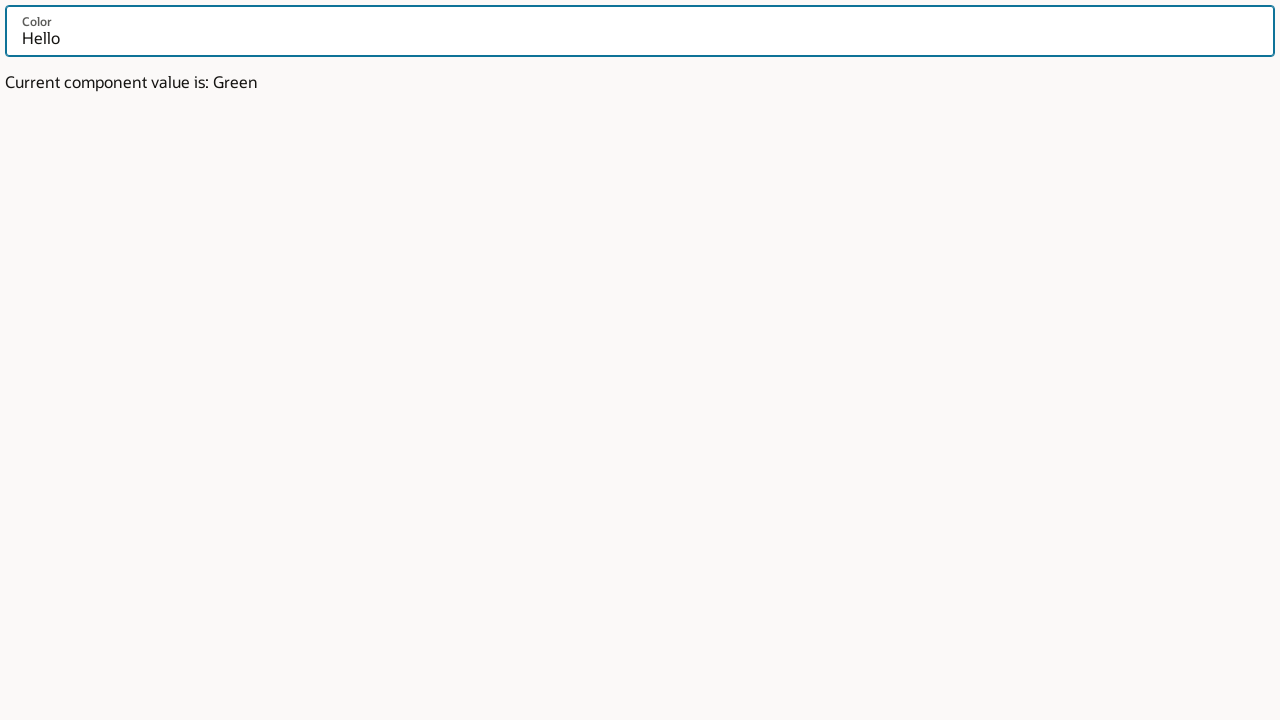